Tests that clicking the site logo from a product page navigates the user back to the home page (index.html)

Starting URL: https://www.demoblaze.com/prod.html?idp_=5

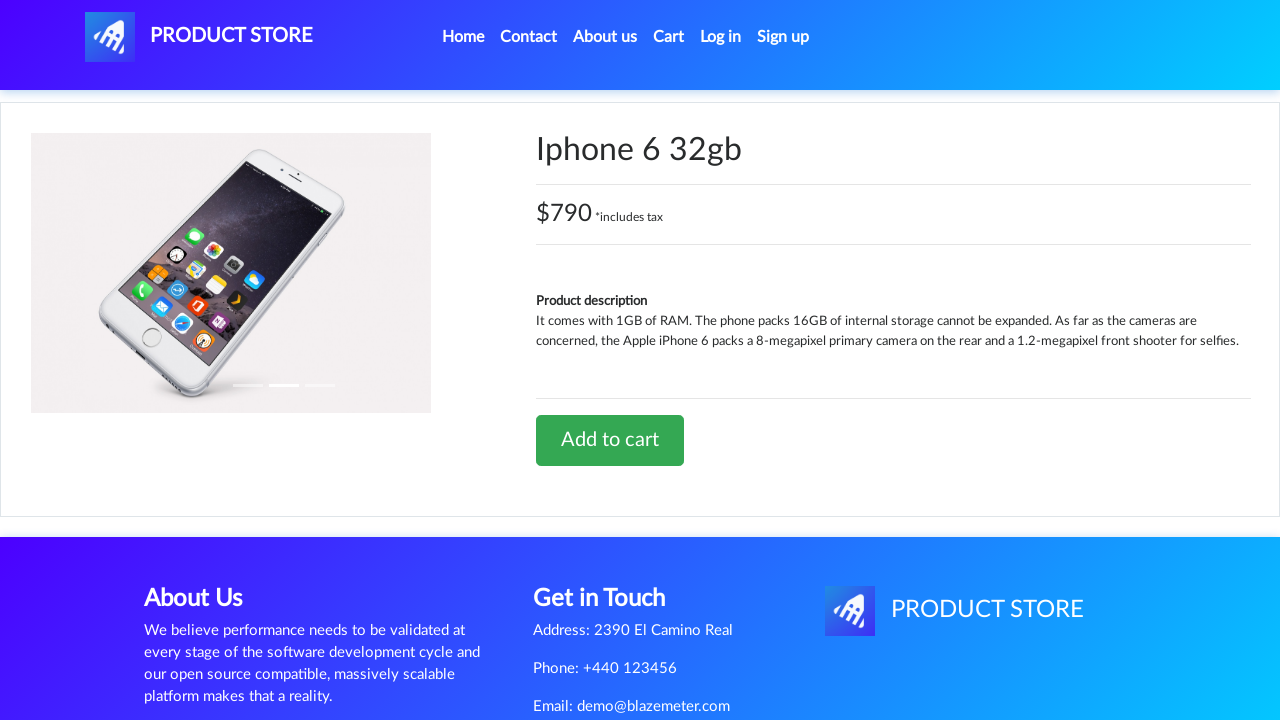

Product page loaded with correct URL (prod.html?idp_=5)
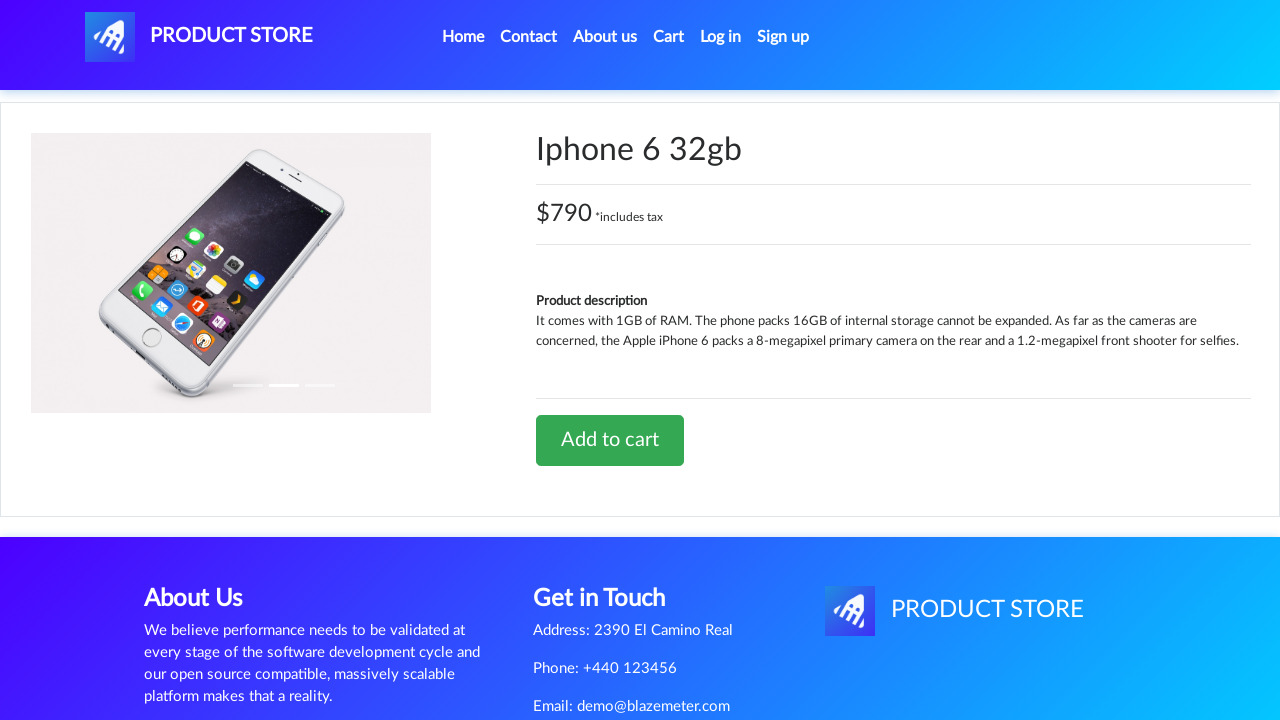

Clicked site logo to navigate back to home page at (199, 37) on #nava
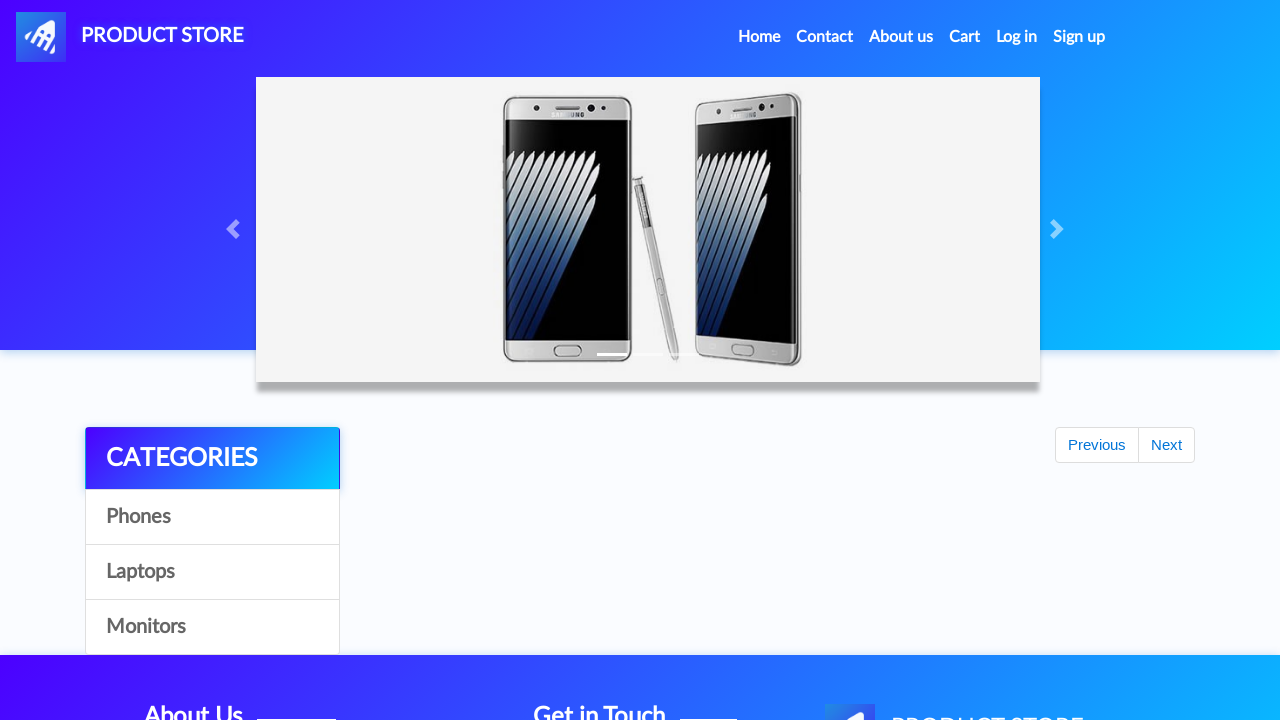

Successfully navigated to home page (index.html)
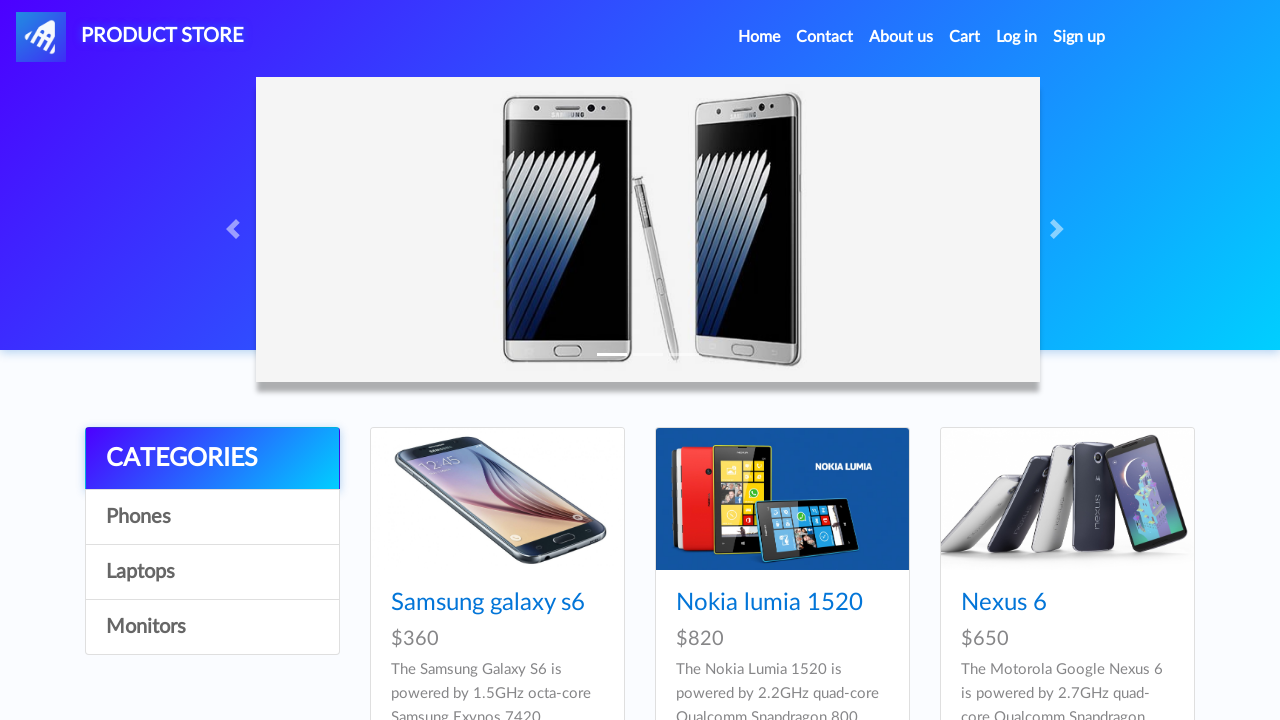

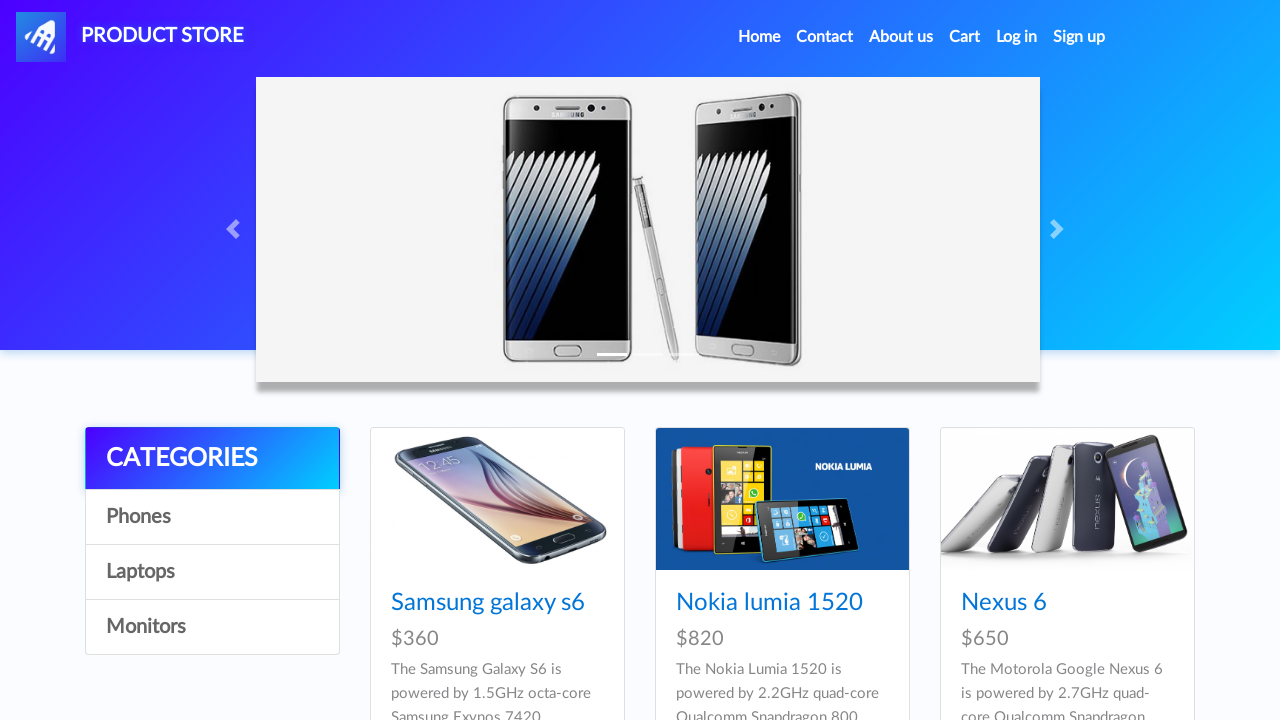